Tests simple alert handling by clicking a button that triggers an alert and accepting it

Starting URL: https://demoqa.com/alerts

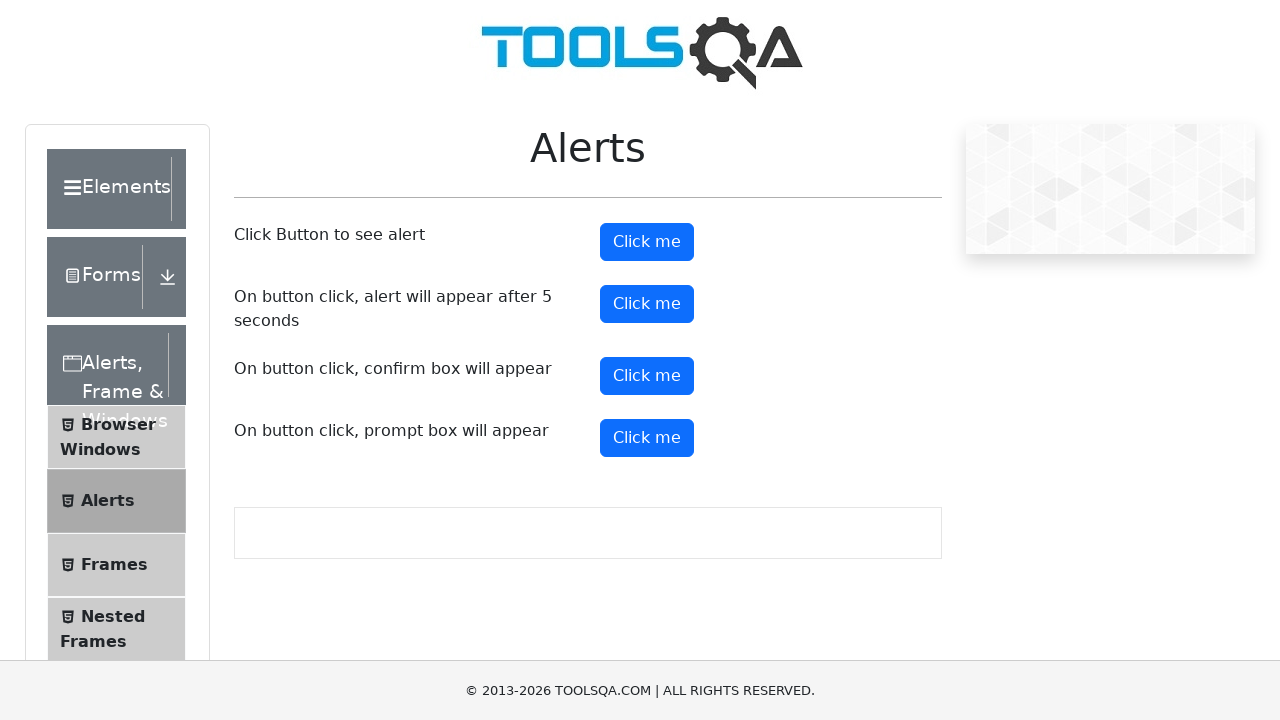

Set up dialog handler to accept alerts
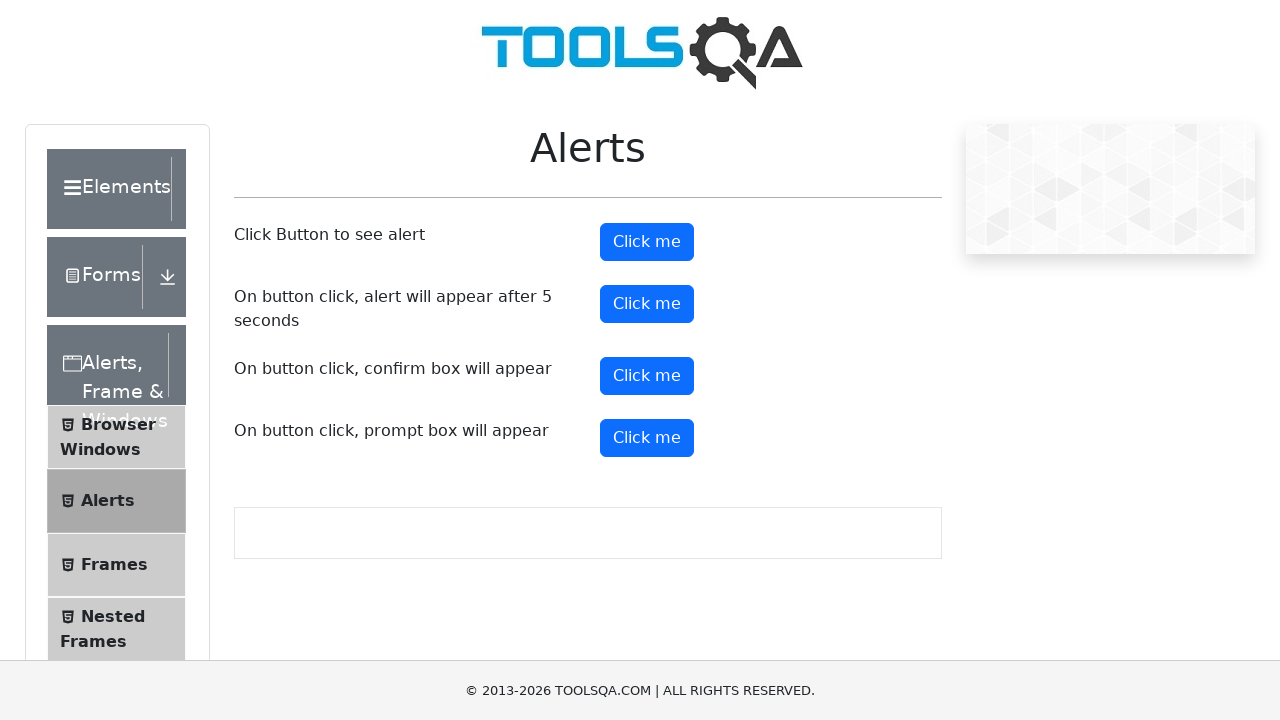

Clicked alert button to trigger simple alert at (647, 242) on xpath=//button[@id='alertButton']
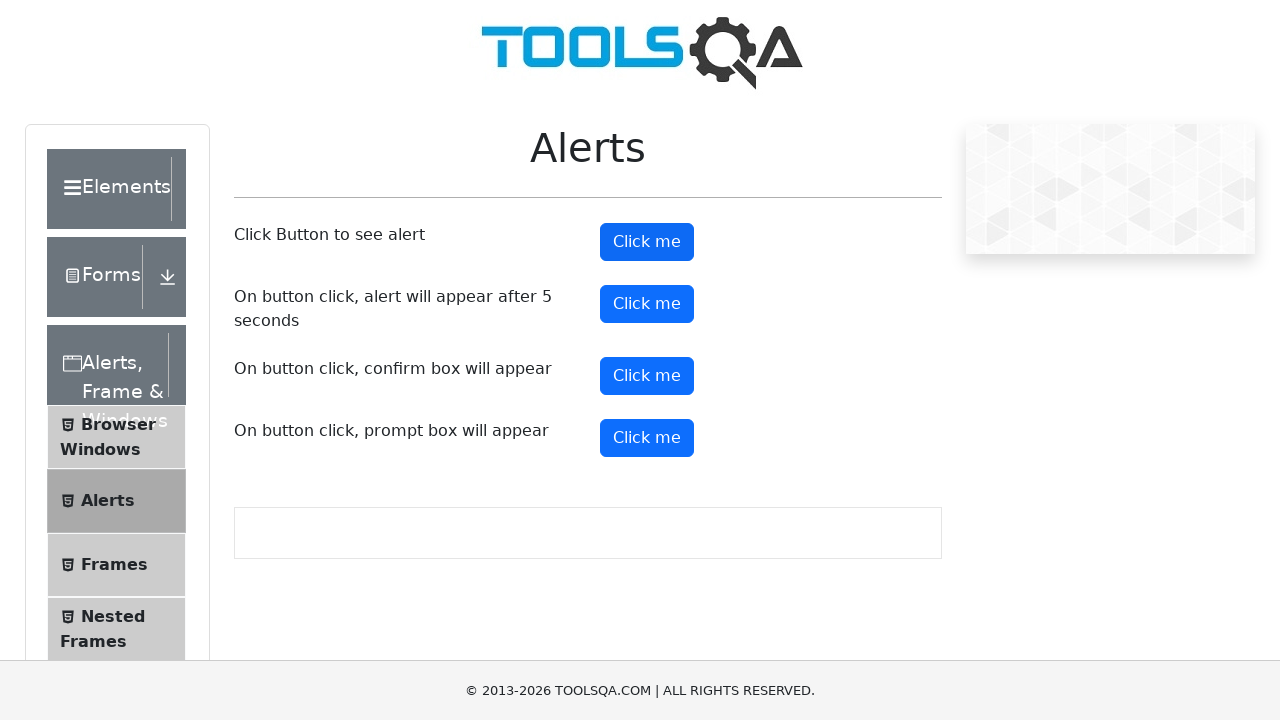

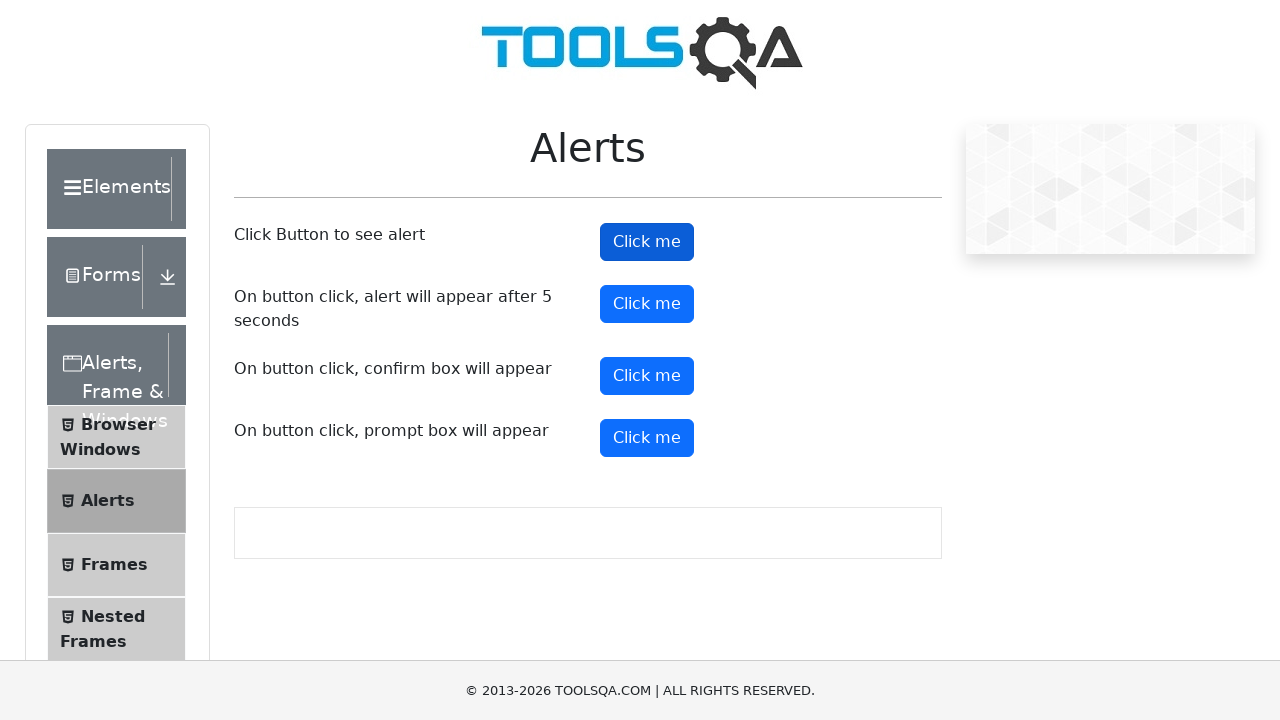